Tests dropdown selection functionality by selecting different options using text and index strategies

Starting URL: https://demoqa.com/select-menu

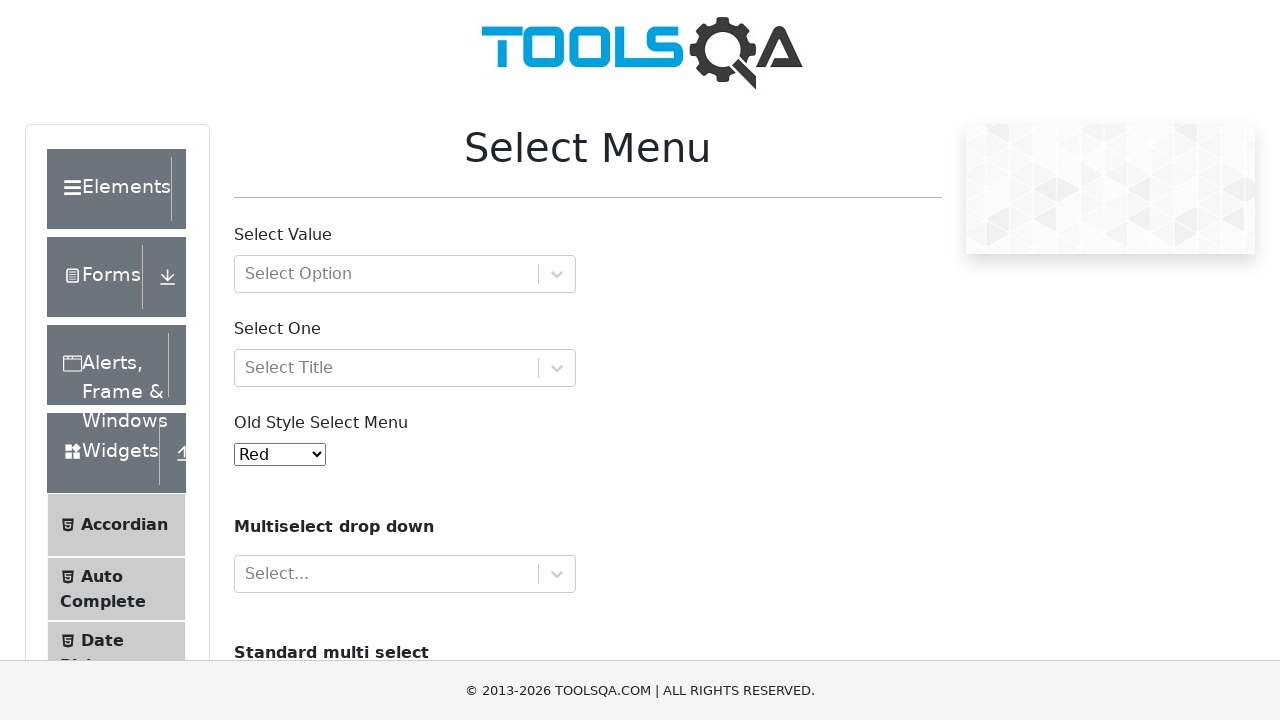

Selected 'Magenta' option by visible text from dropdown on #oldSelectMenu
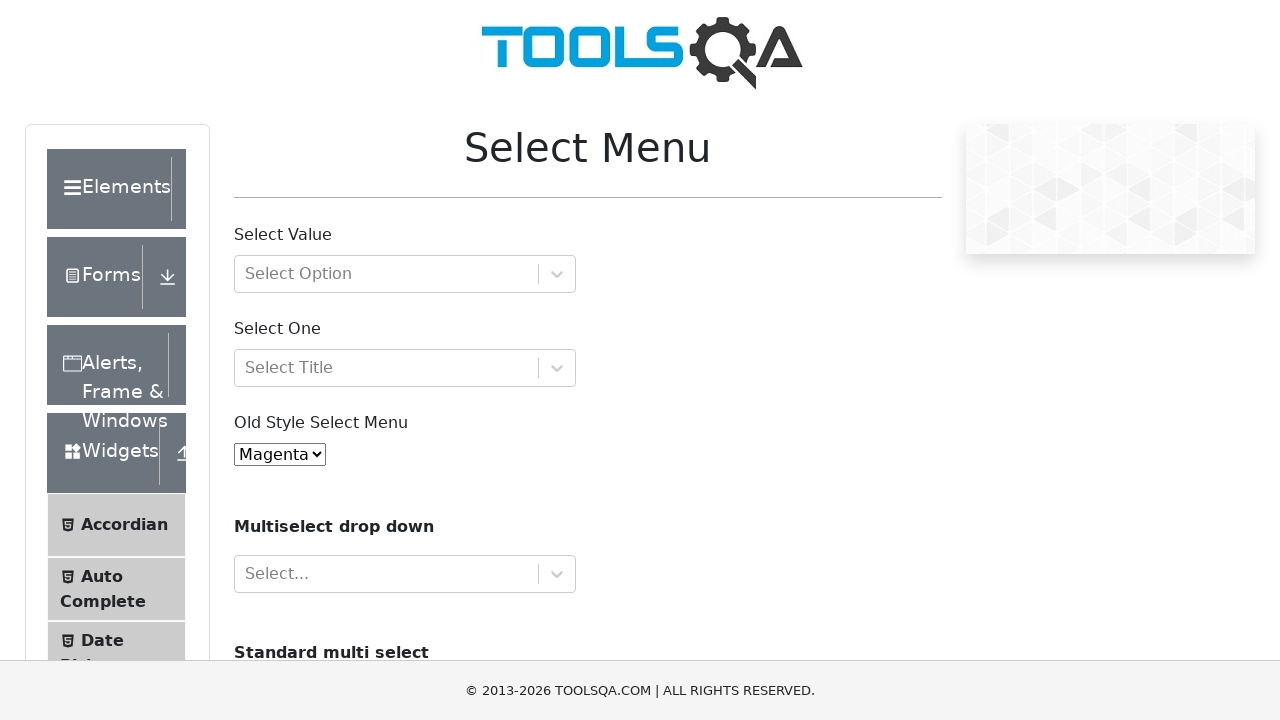

Waited 3 seconds between dropdown selections
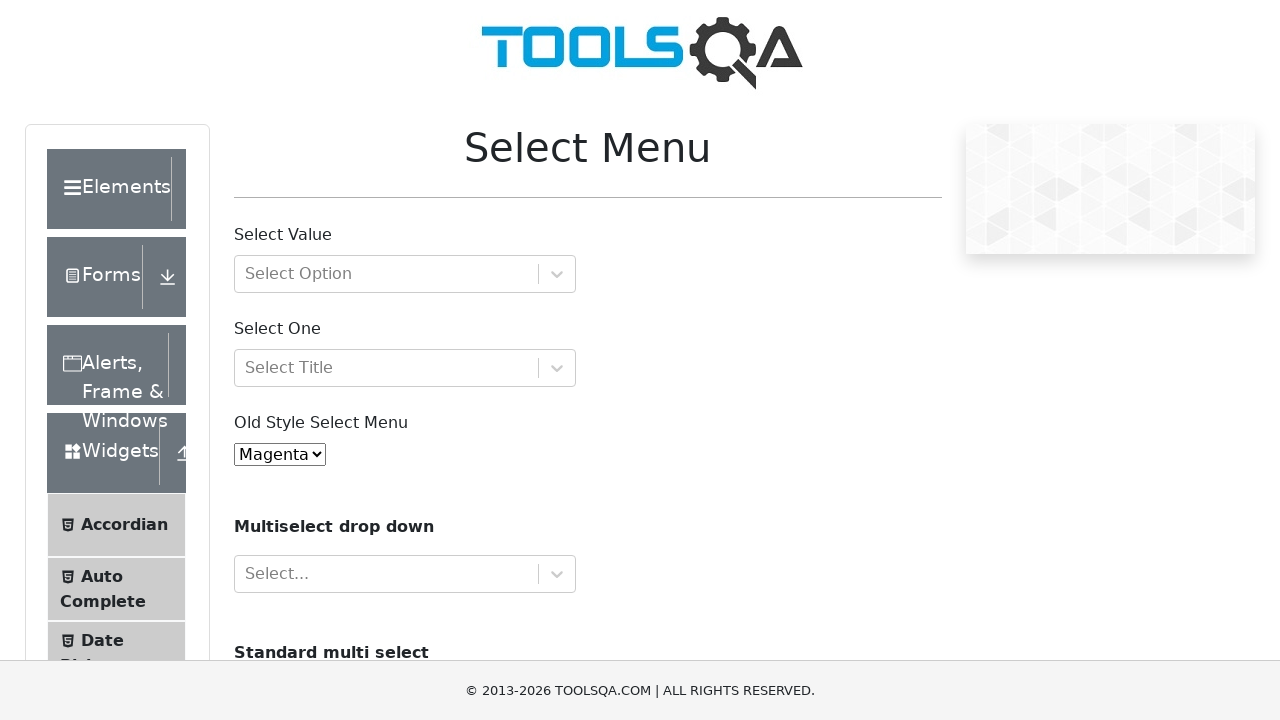

Selected option at index 3 from dropdown on #oldSelectMenu
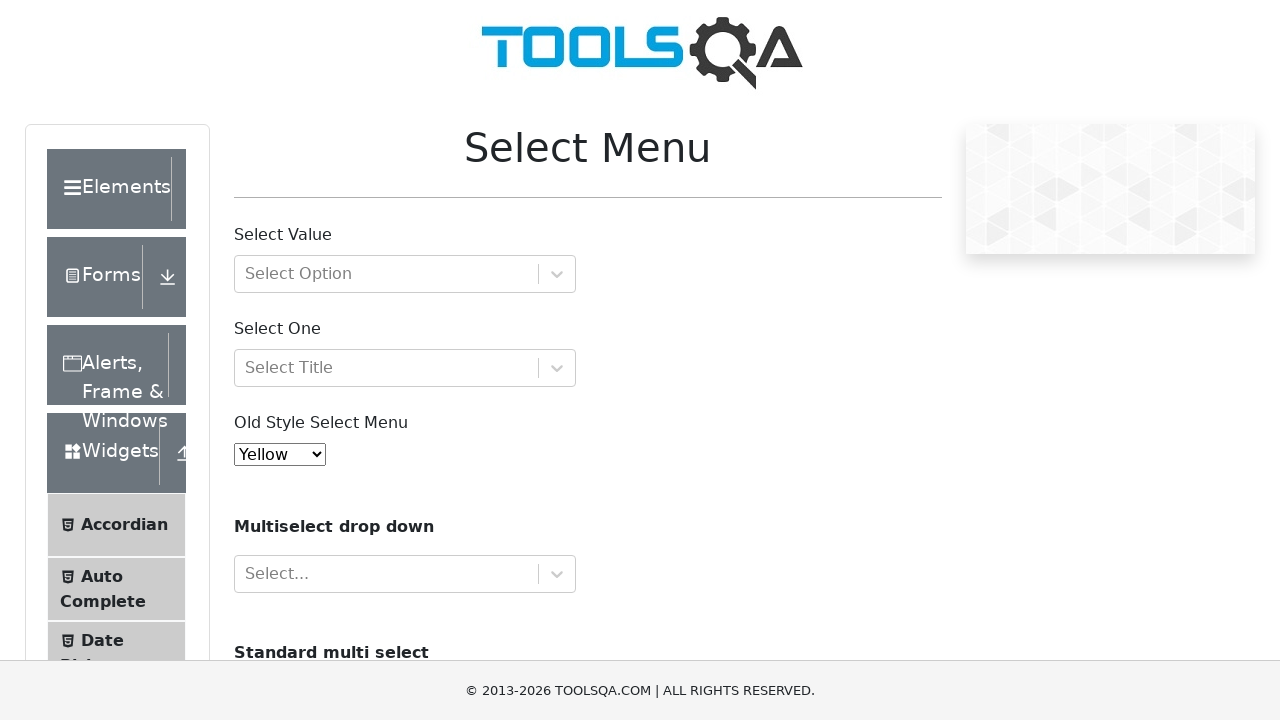

Waited 3 seconds between dropdown selections
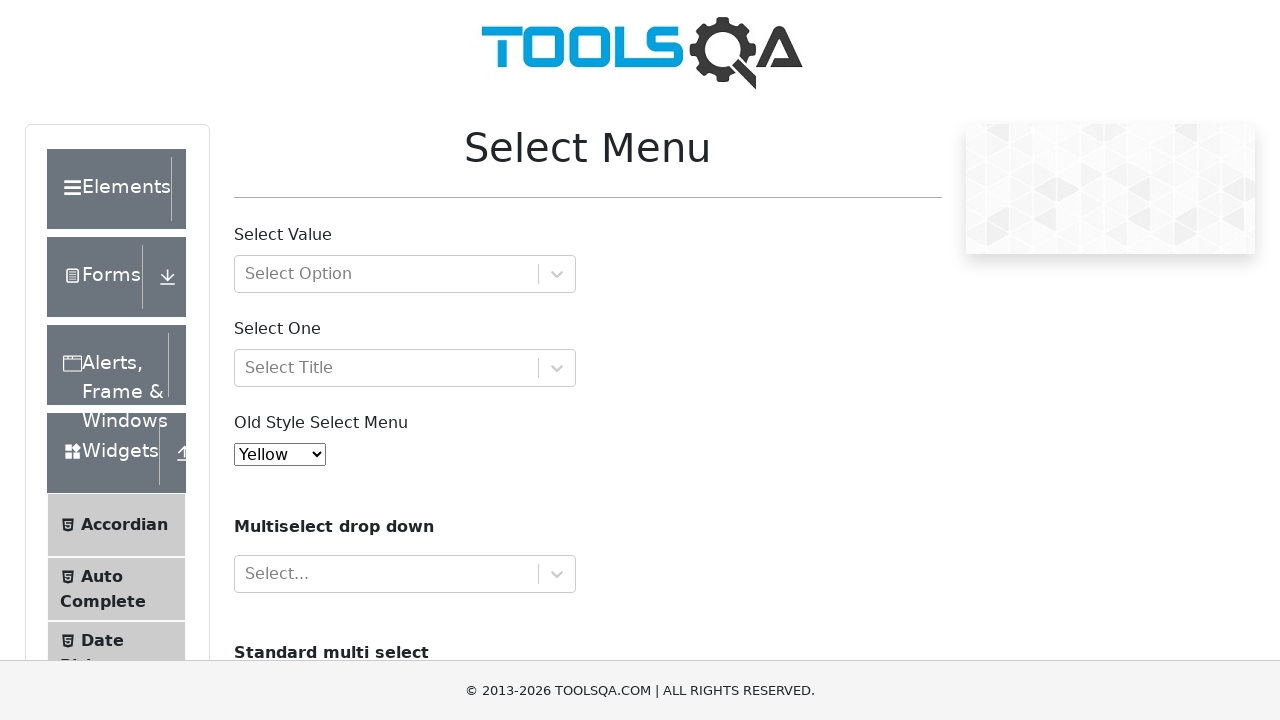

Selected option at index 6 from dropdown on #oldSelectMenu
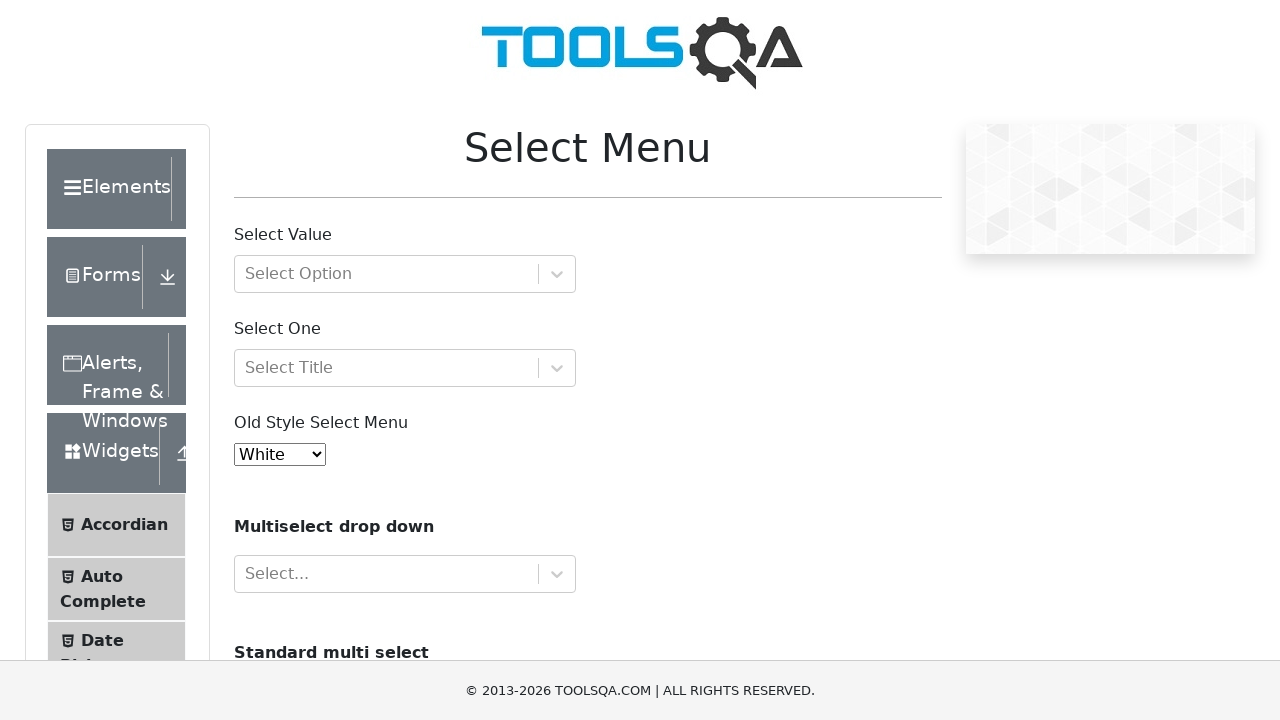

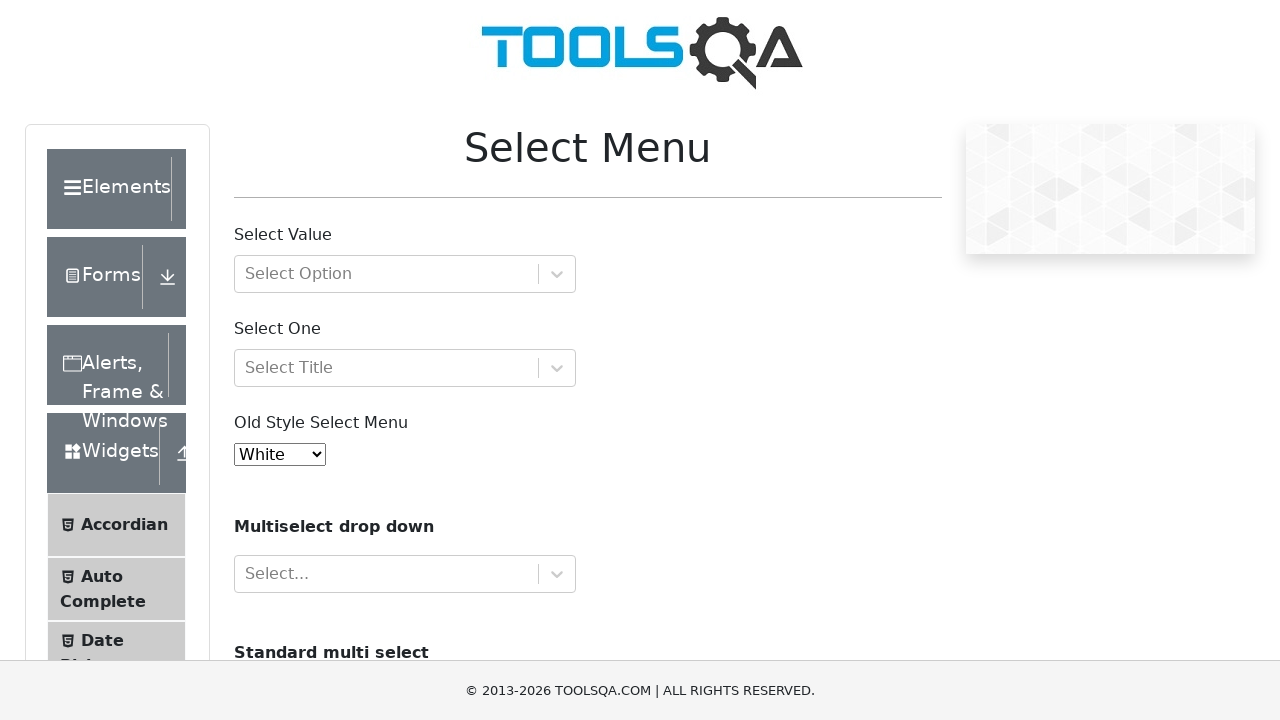